Tests tooltip functionality by hovering over an age input field and verifying that a tooltip with specific text is displayed.

Starting URL: https://automationfc.github.io/jquery-tooltip/

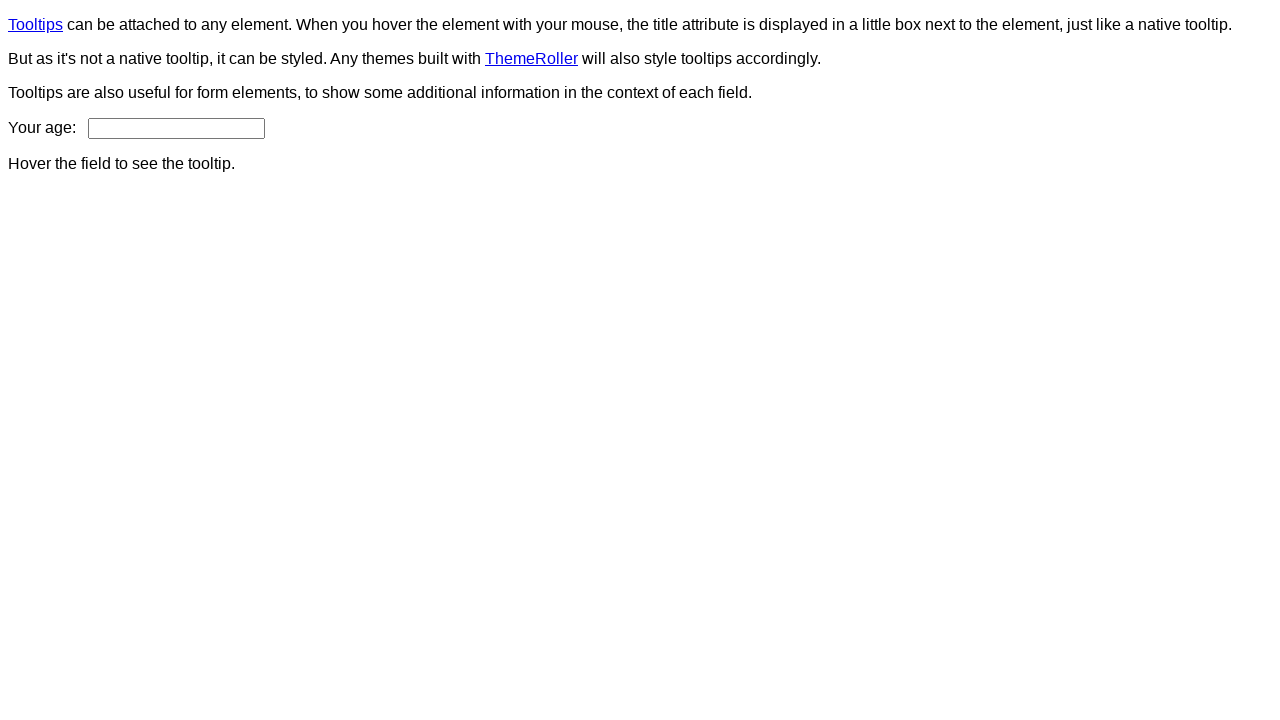

Hovered over age input field to trigger tooltip at (176, 128) on input#age
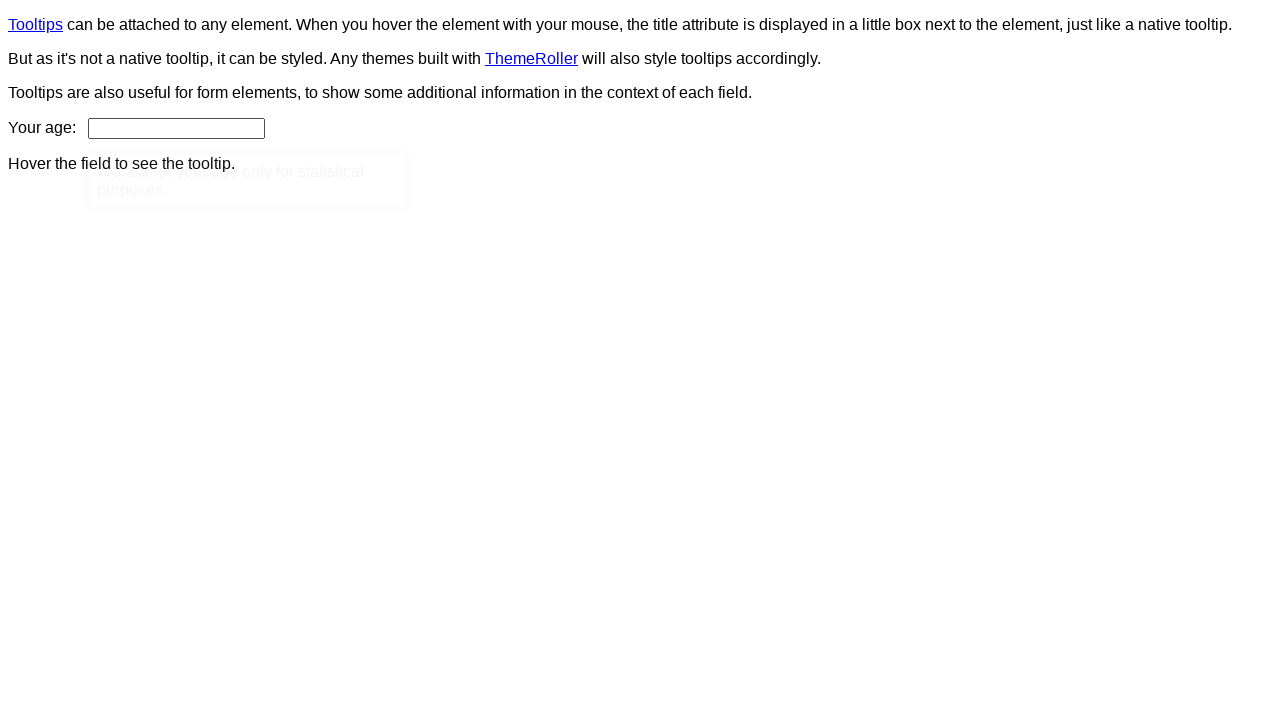

Tooltip appeared and is visible
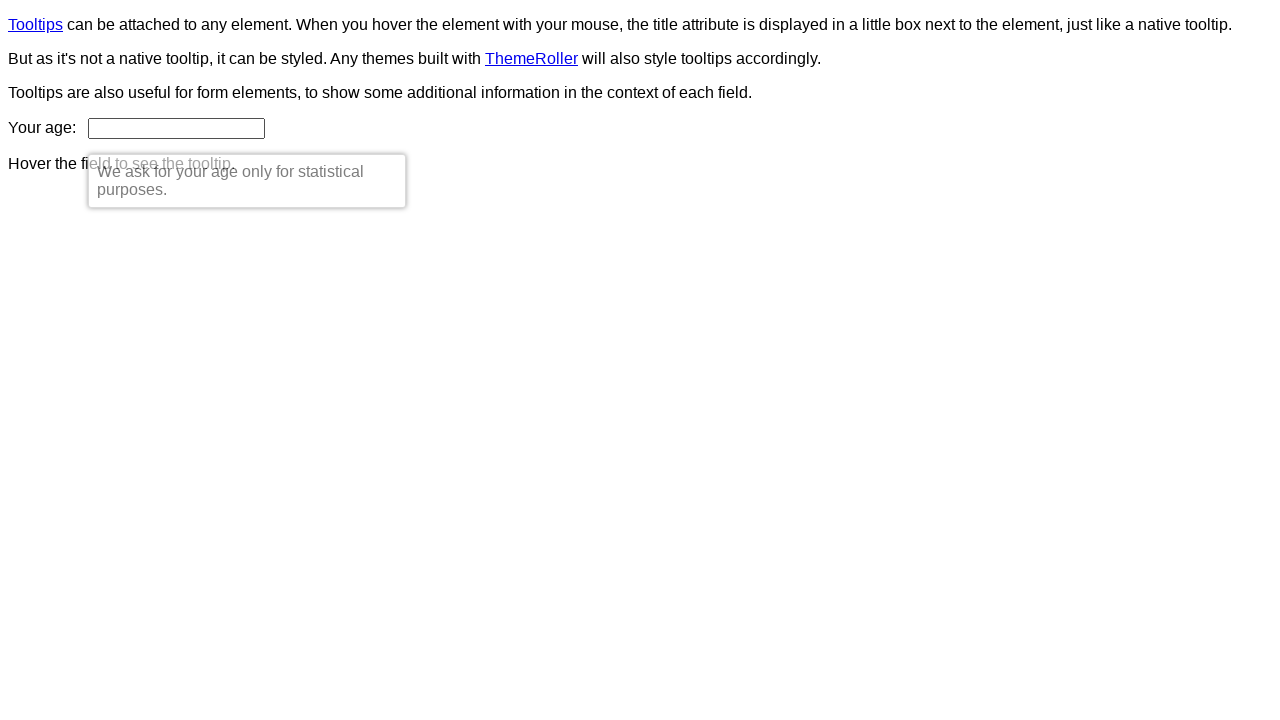

Verified tooltip text matches expected content: 'We ask for your age only for statistical purposes.'
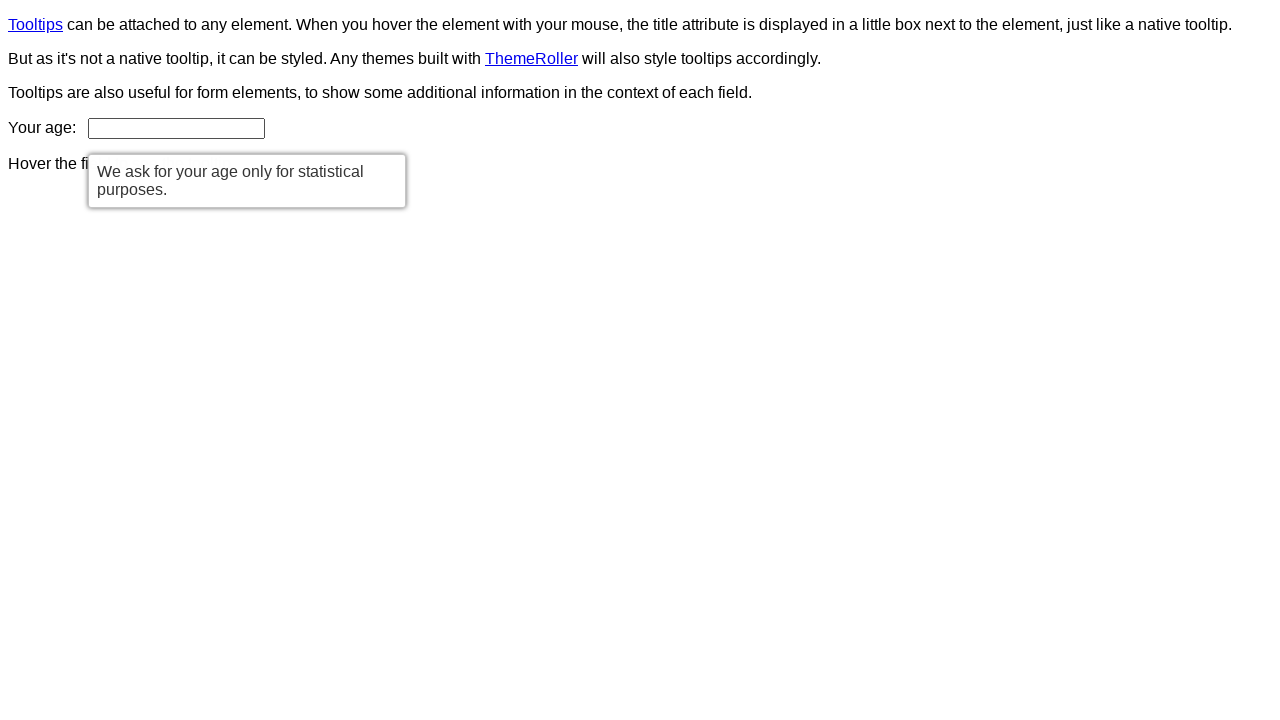

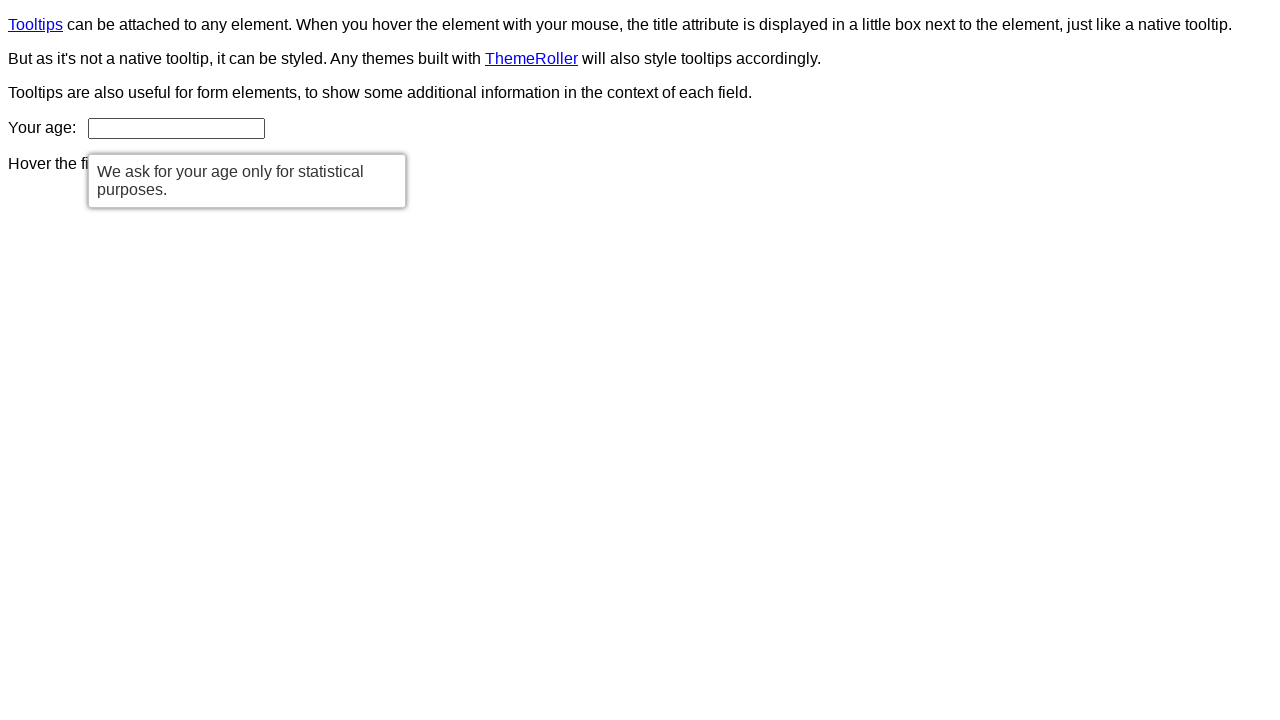